Tests filling in the last name field on a form

Starting URL: https://formy-project.herokuapp.com/form

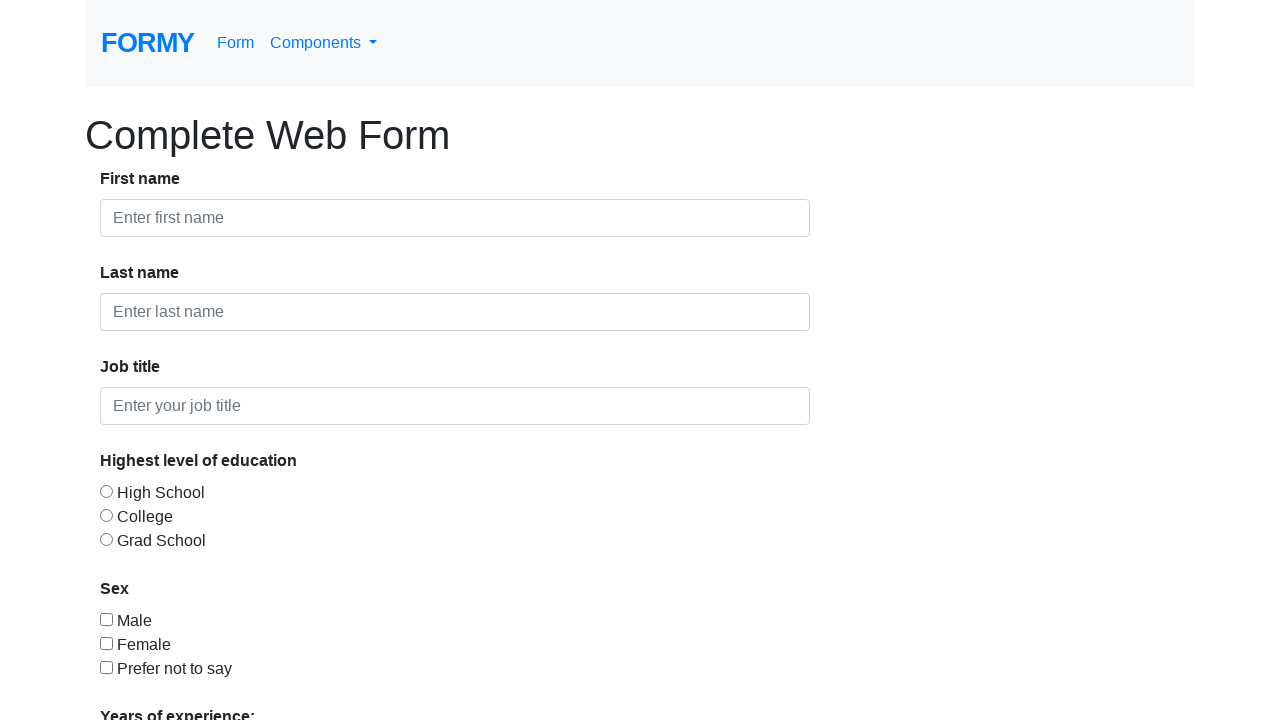

Filled last name field with 'parvu' on #last-name
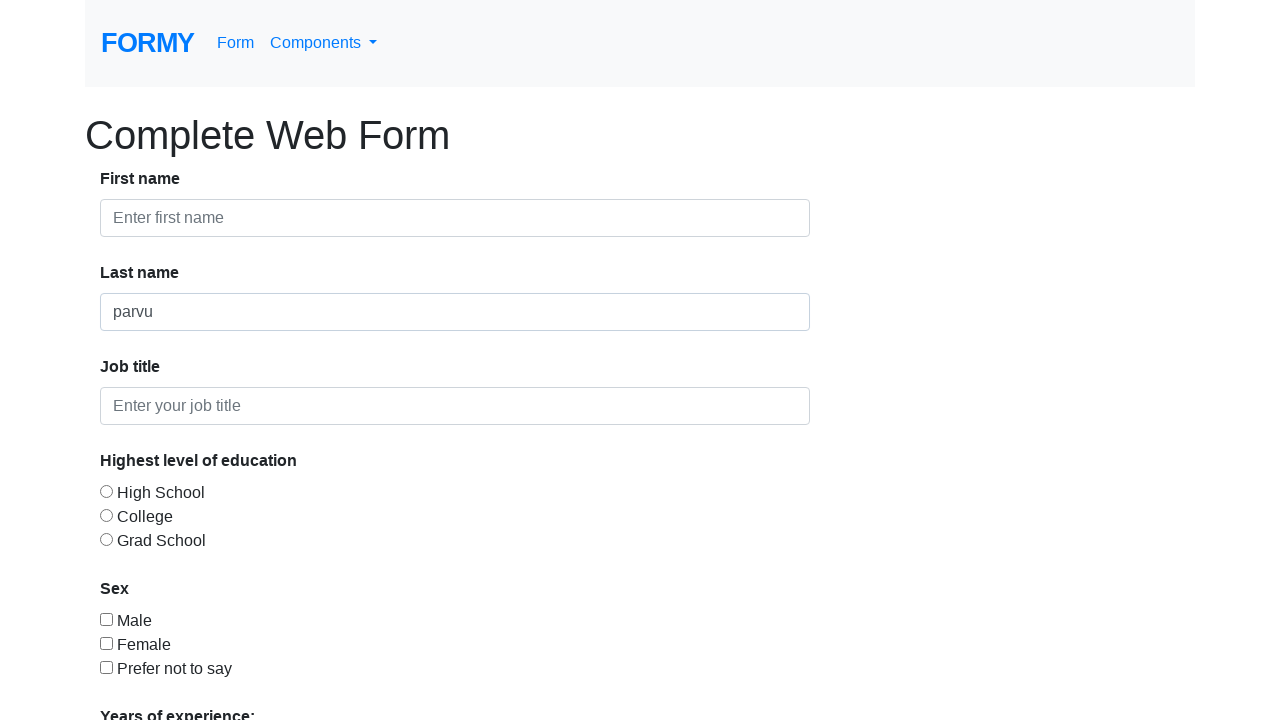

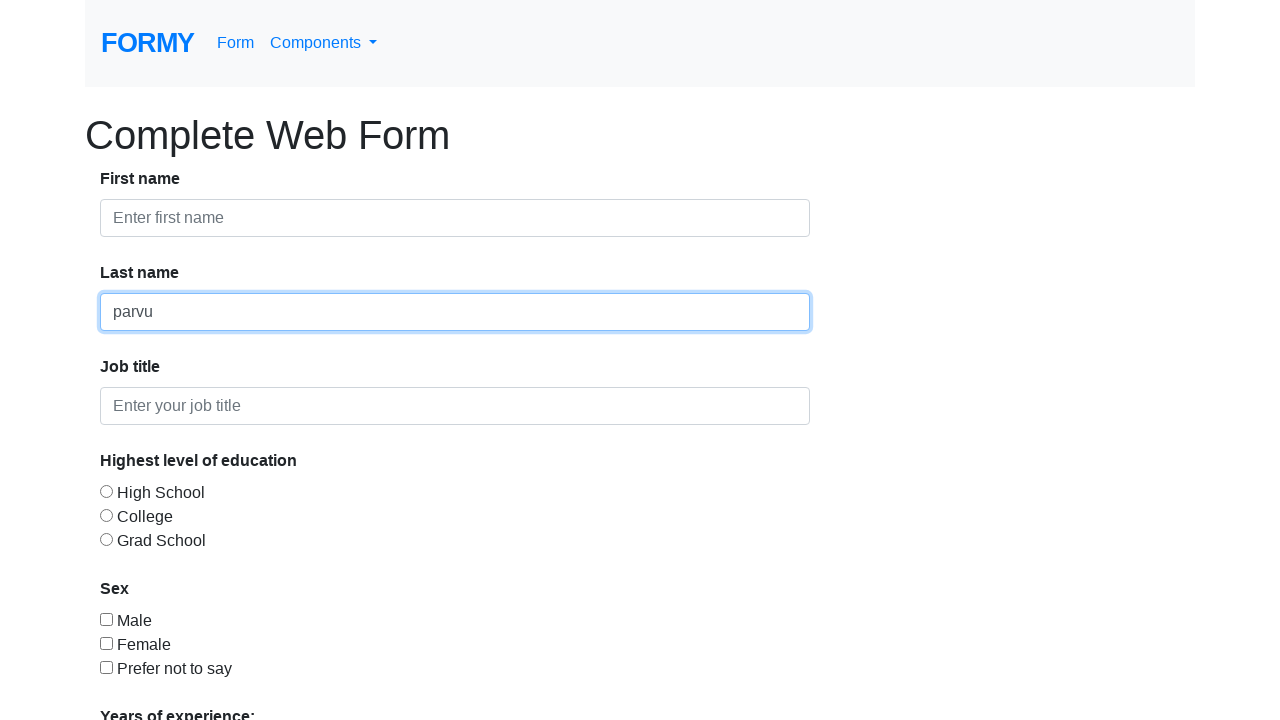